Tests alert handling by filling a name field, triggering a confirm alert, accepting it, and verifying the alert text contains the name

Starting URL: https://rahulshettyacademy.com/AutomationPractice/

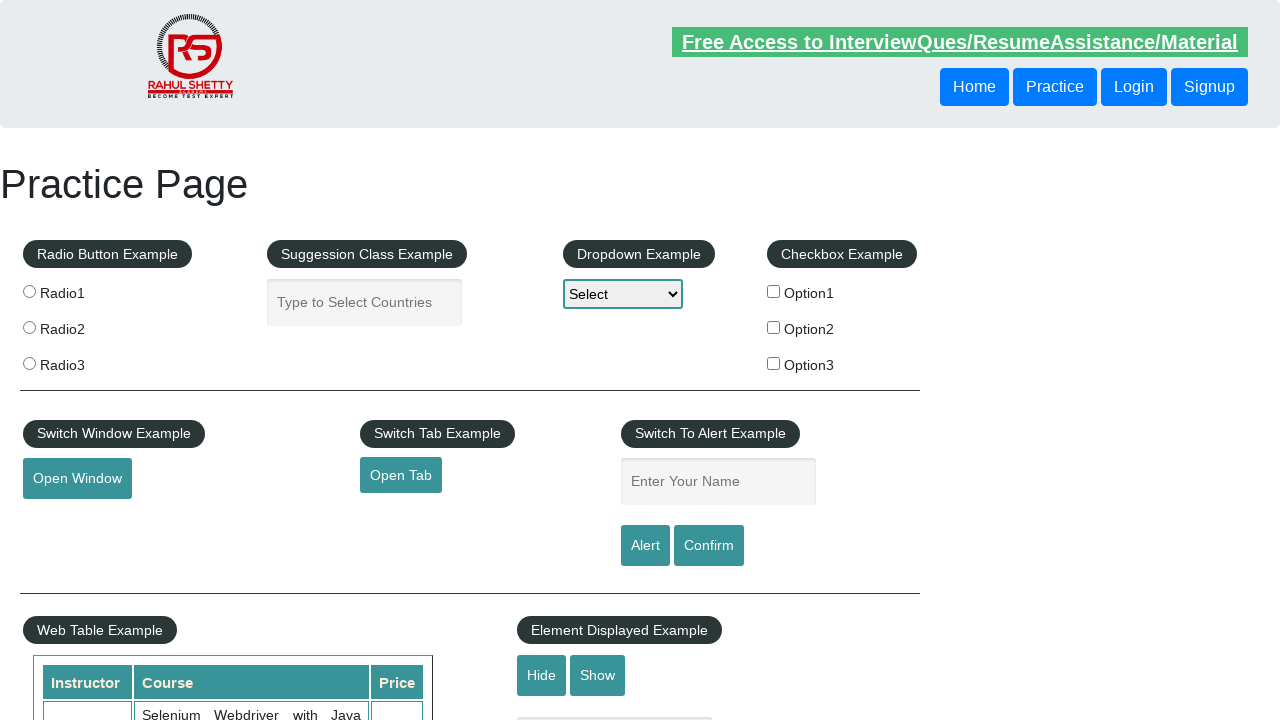

Filled name field with 'Aliyya' on #name
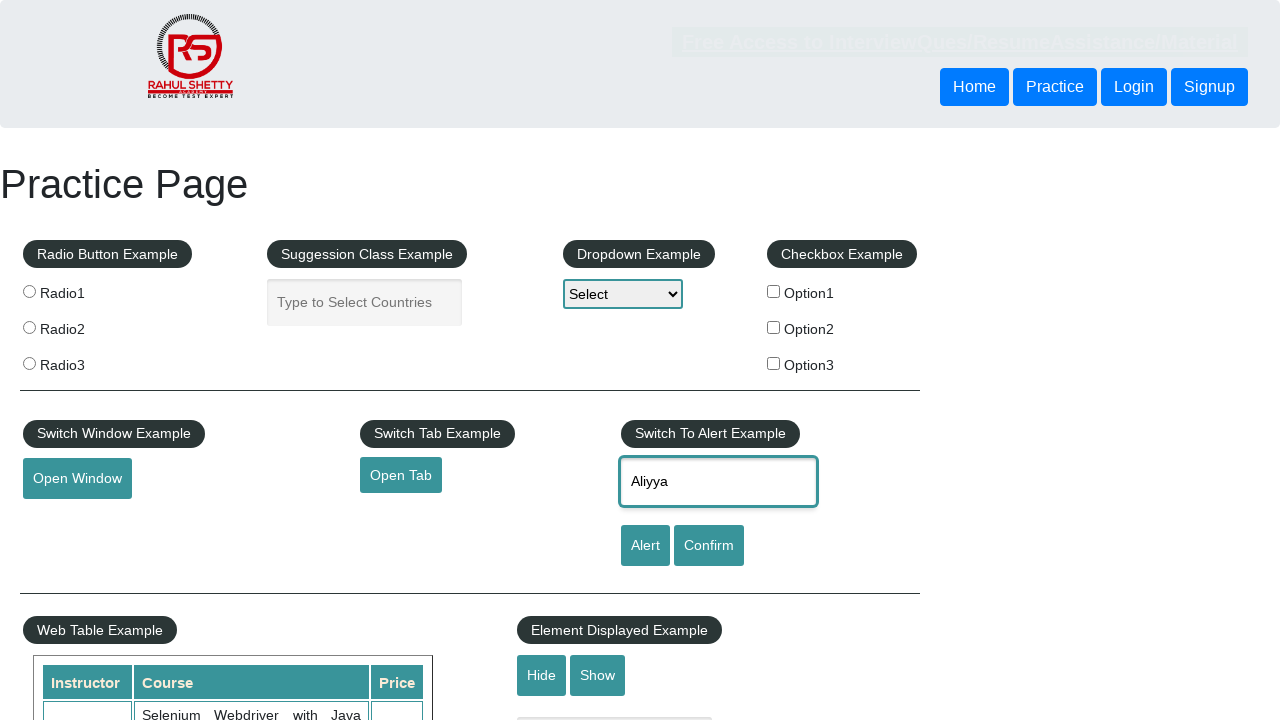

Clicked button to trigger confirm alert at (709, 546) on input[onclick*='displayConfirm']
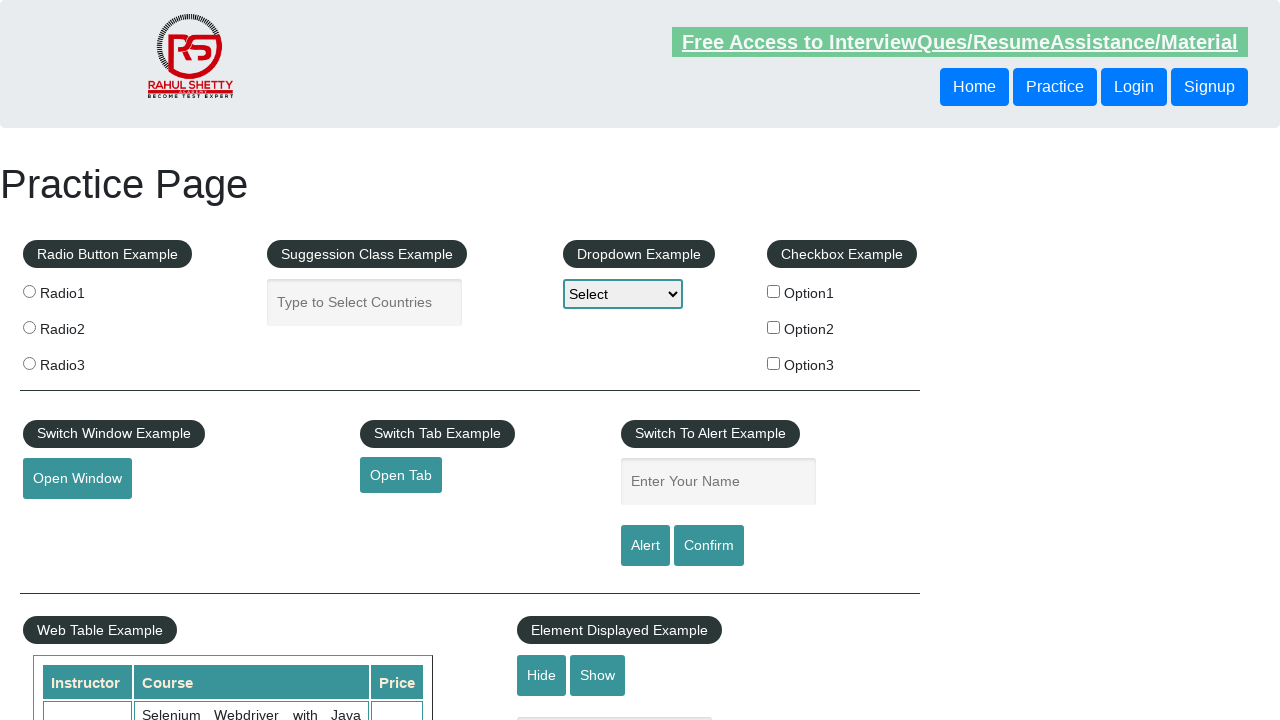

Set up dialog handler to accept alerts
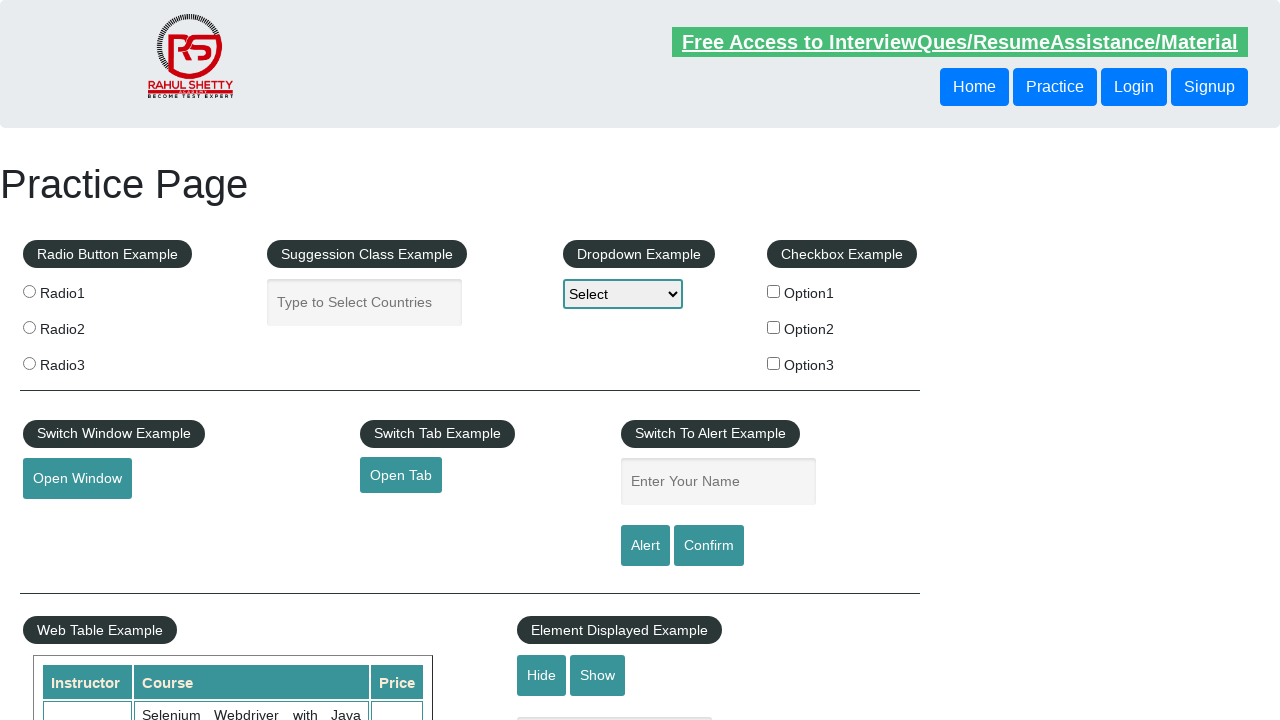

Clicked button again to trigger alert with dialog handler active at (709, 546) on input[onclick*='displayConfirm']
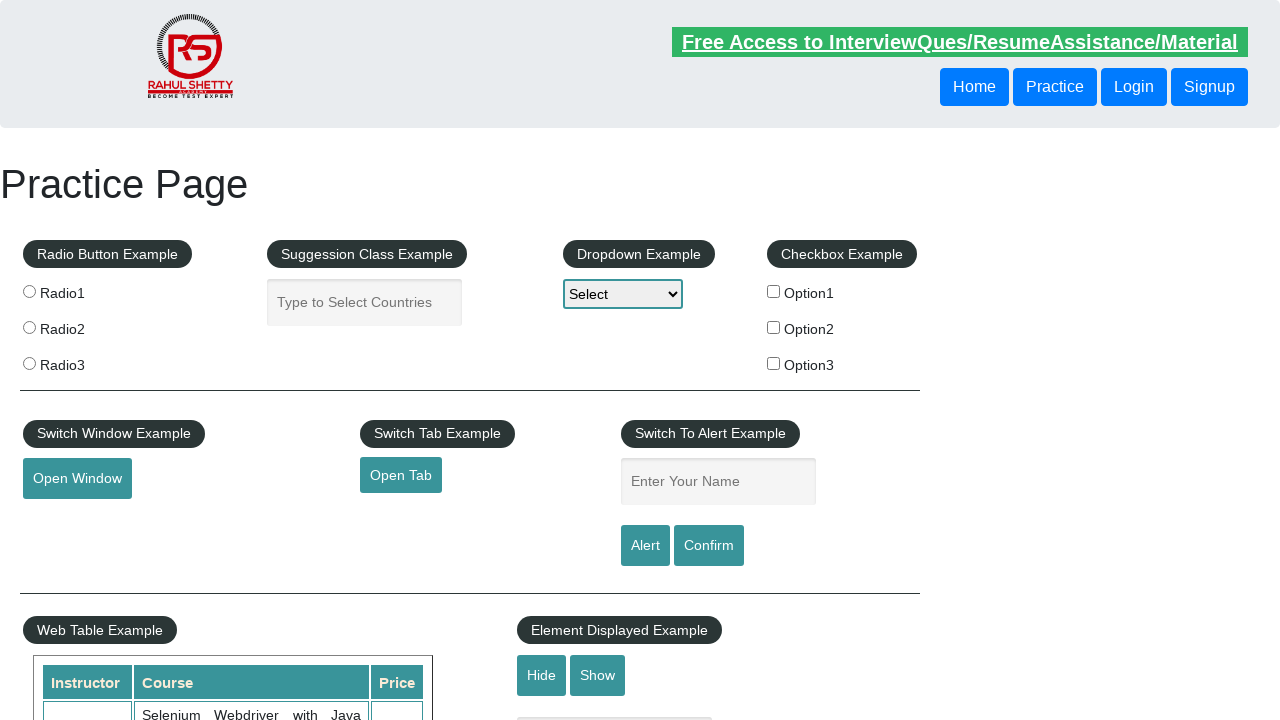

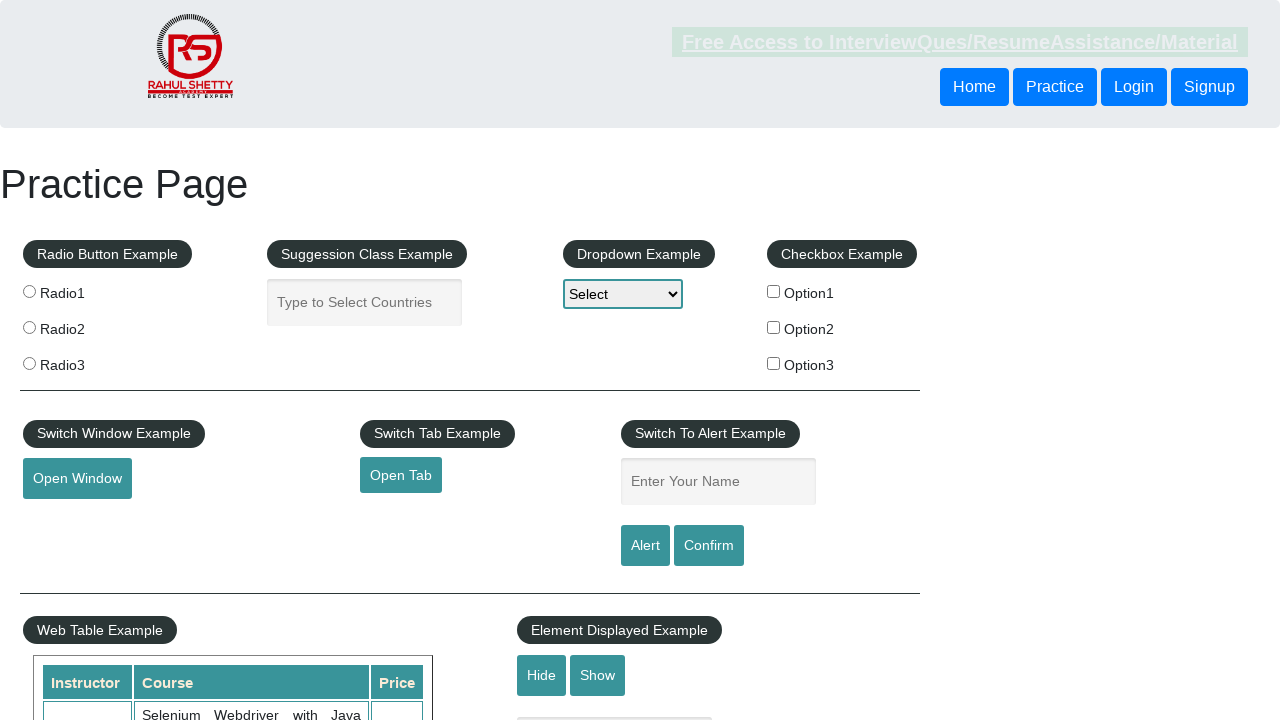